Tests if the user agreement link is present on the registration page

Starting URL: https://b2c.passport.rt.ru

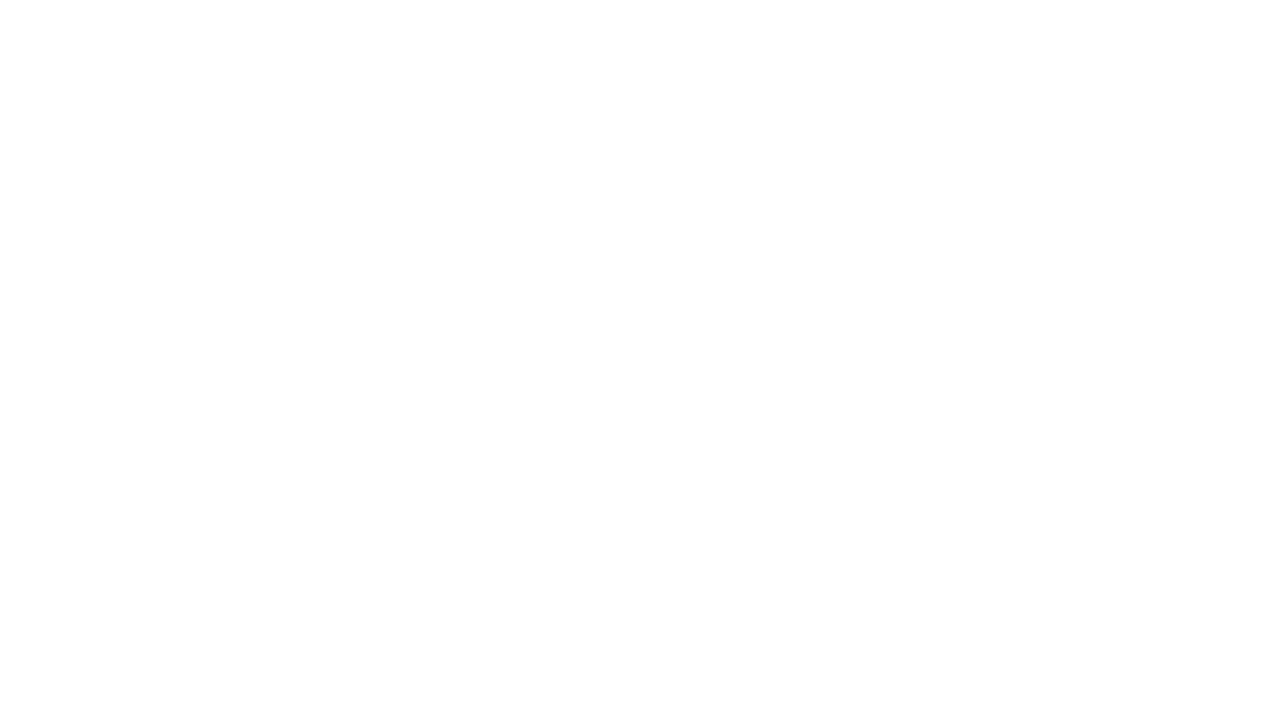

Waited for register button to be present
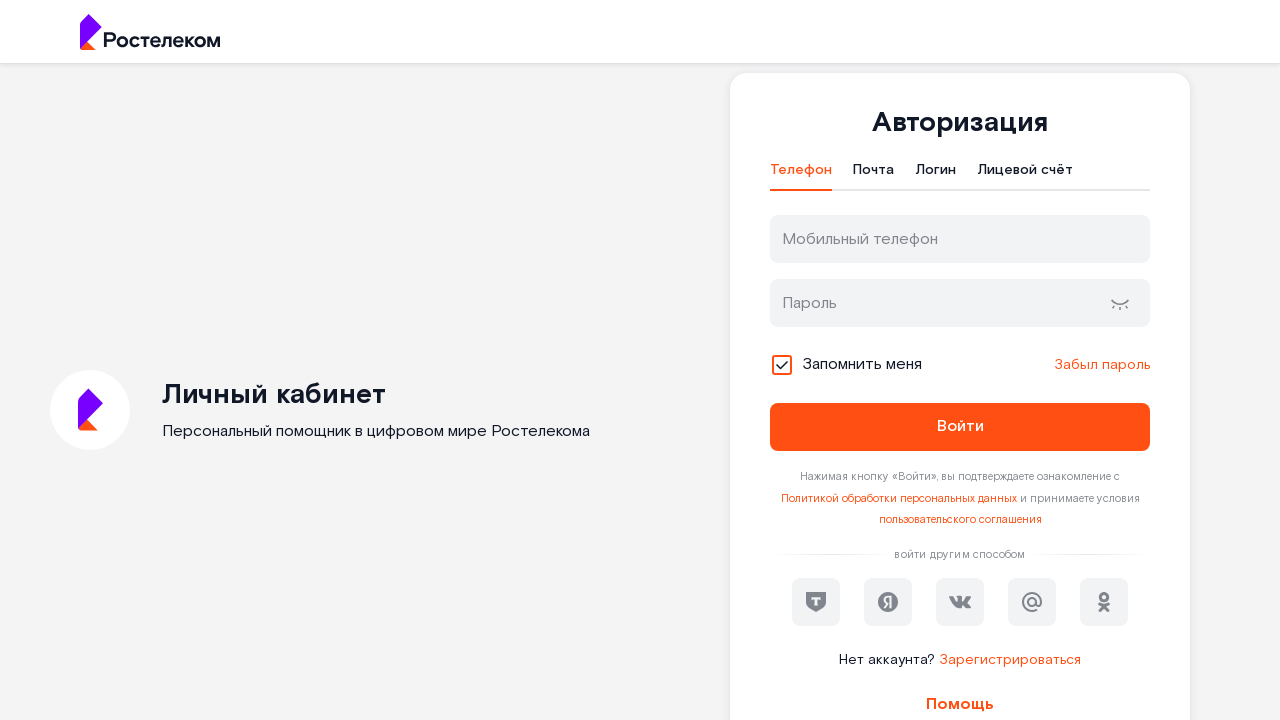

Clicked register button at (1010, 660) on #kc-register
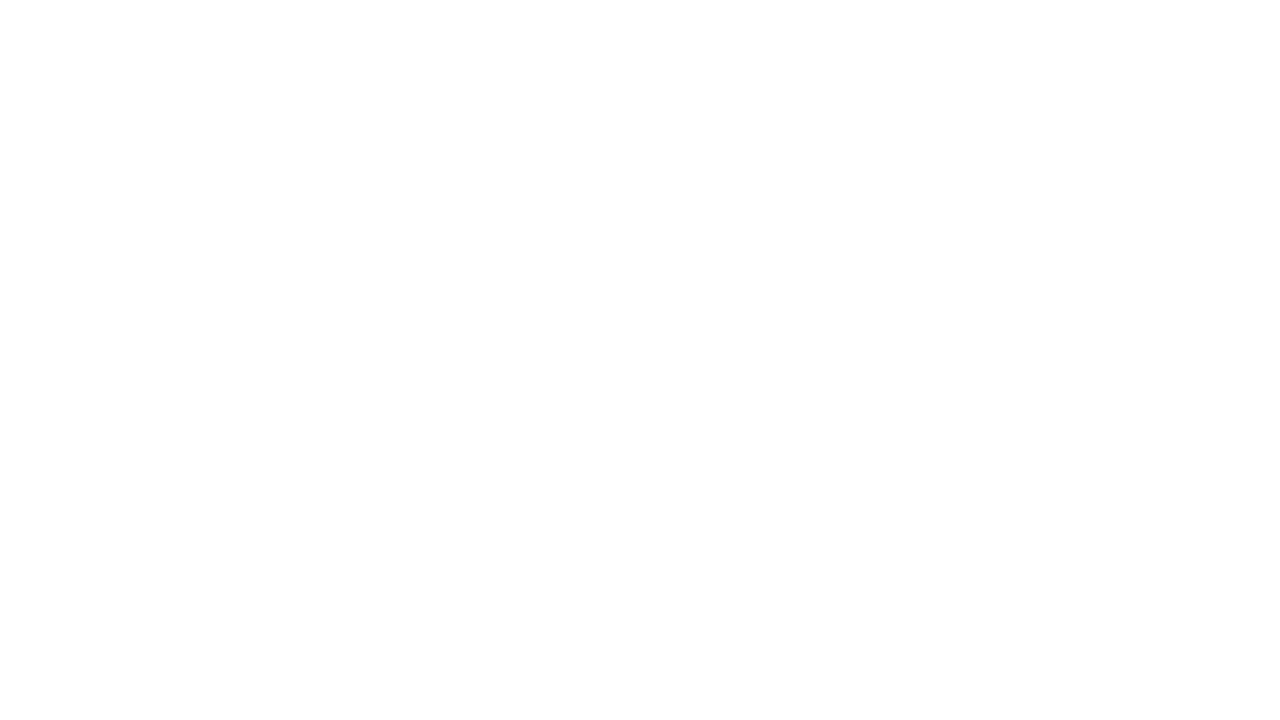

User agreement link is present on registration page
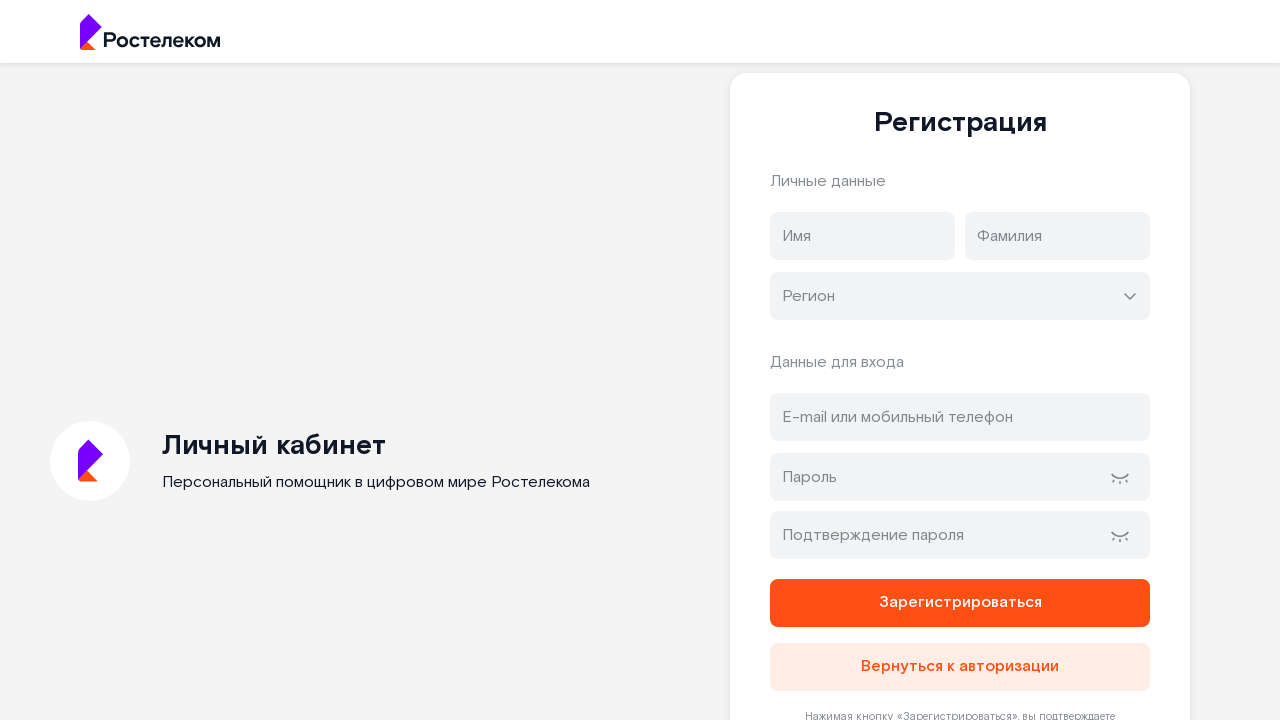

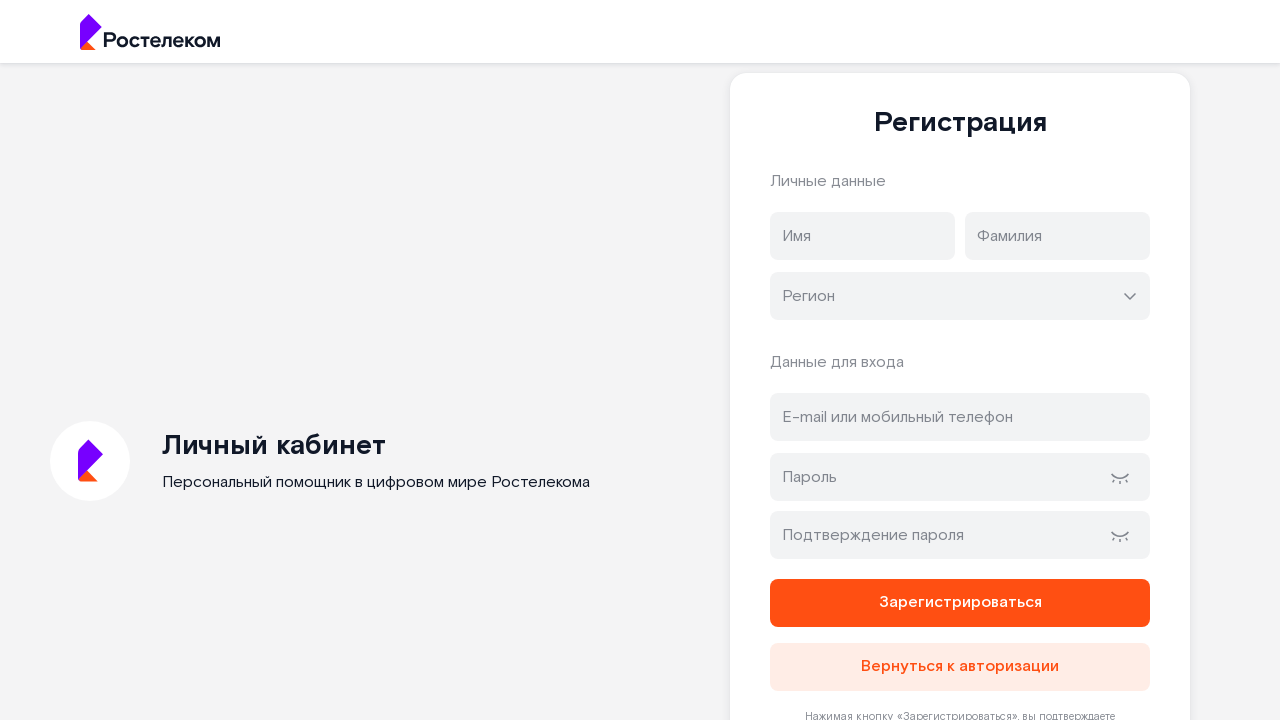